Navigates to a practice website and clicks on the A/B Testing link to verify navigation works correctly

Starting URL: https://practice.cydeo.com

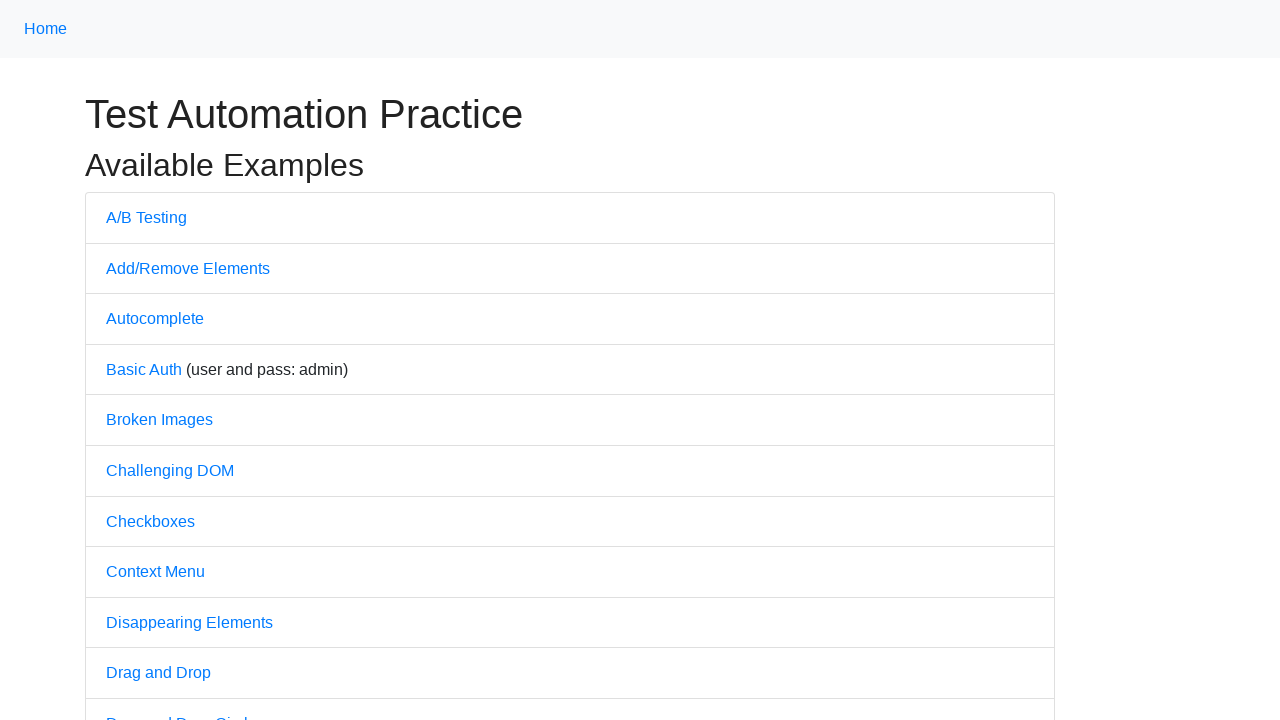

Clicked on the A/B Testing link at (146, 217) on text=A/B Testing
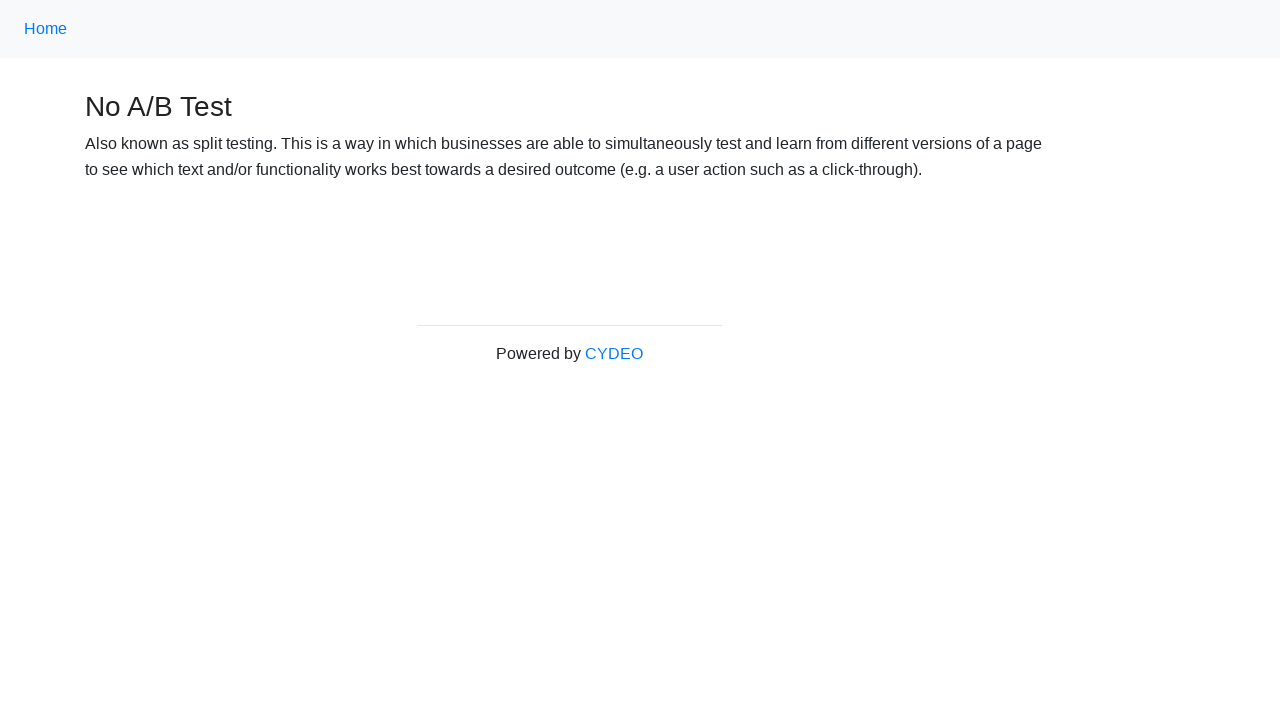

Navigation to A/B Testing page completed
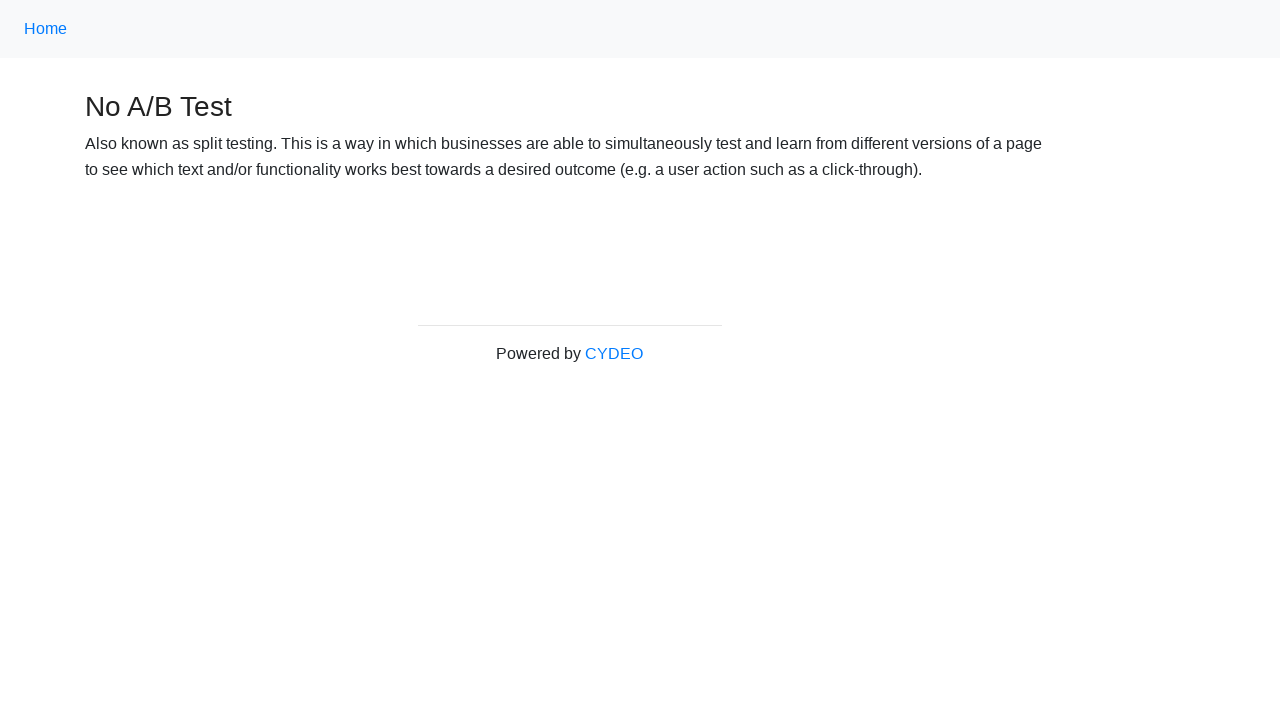

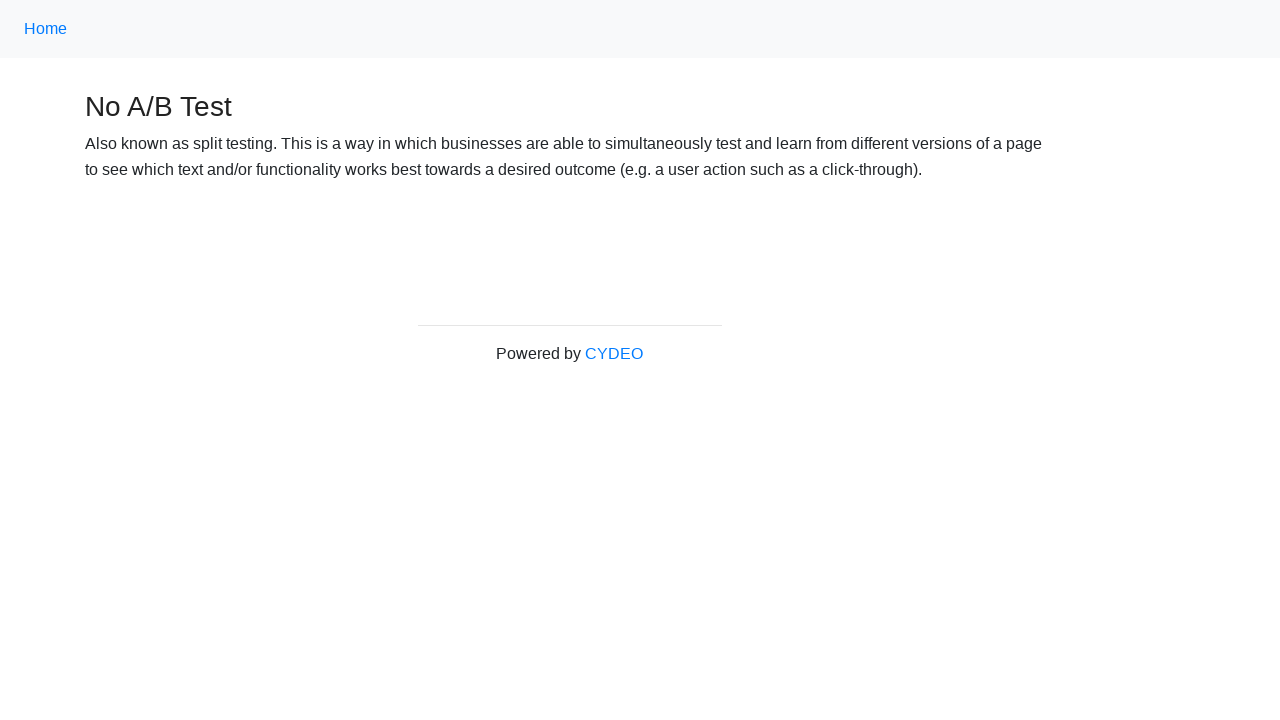